Tests that completed items are removed when Clear completed button is clicked

Starting URL: https://demo.playwright.dev/todomvc

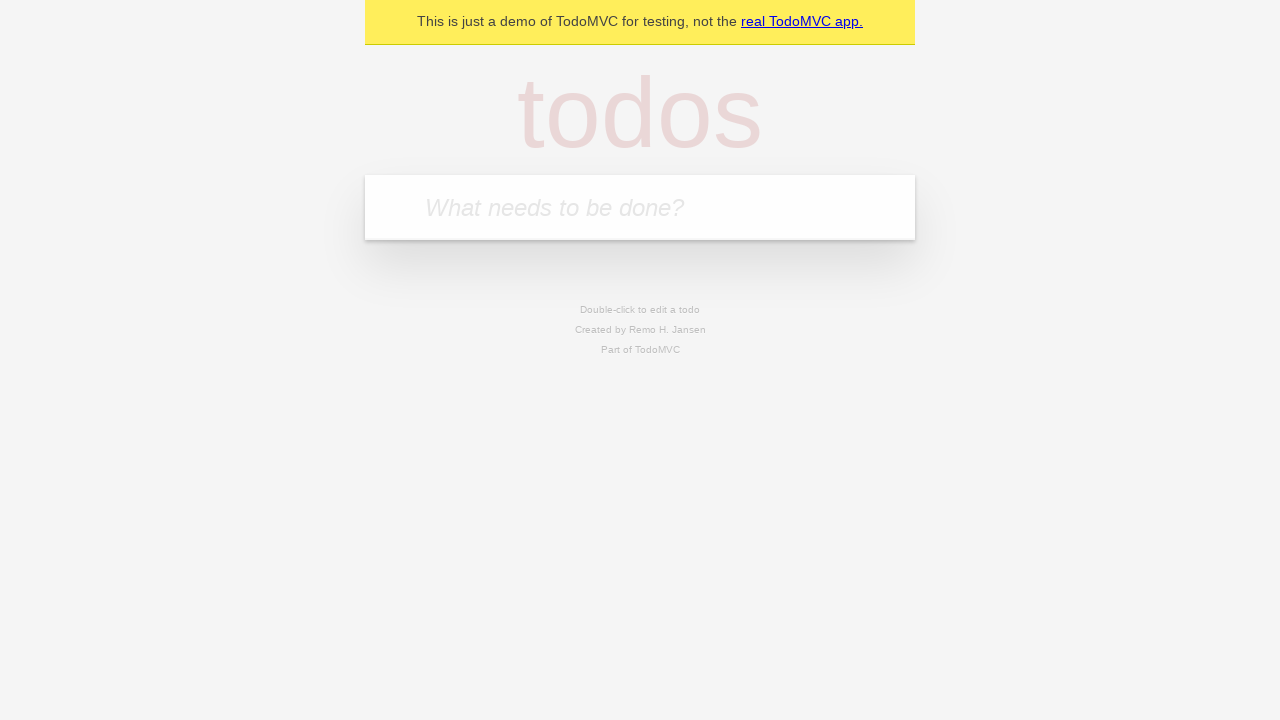

Filled todo input with 'buy some cheese' on internal:attr=[placeholder="What needs to be done?"i]
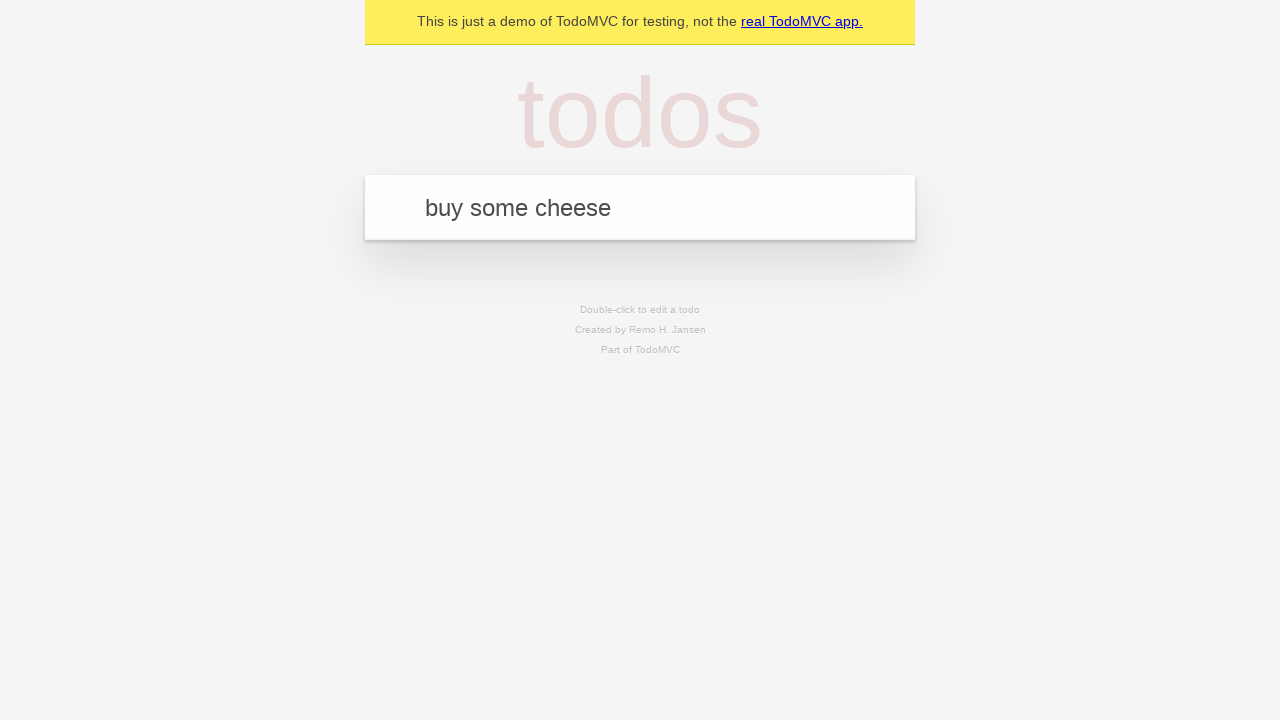

Pressed Enter to create first todo on internal:attr=[placeholder="What needs to be done?"i]
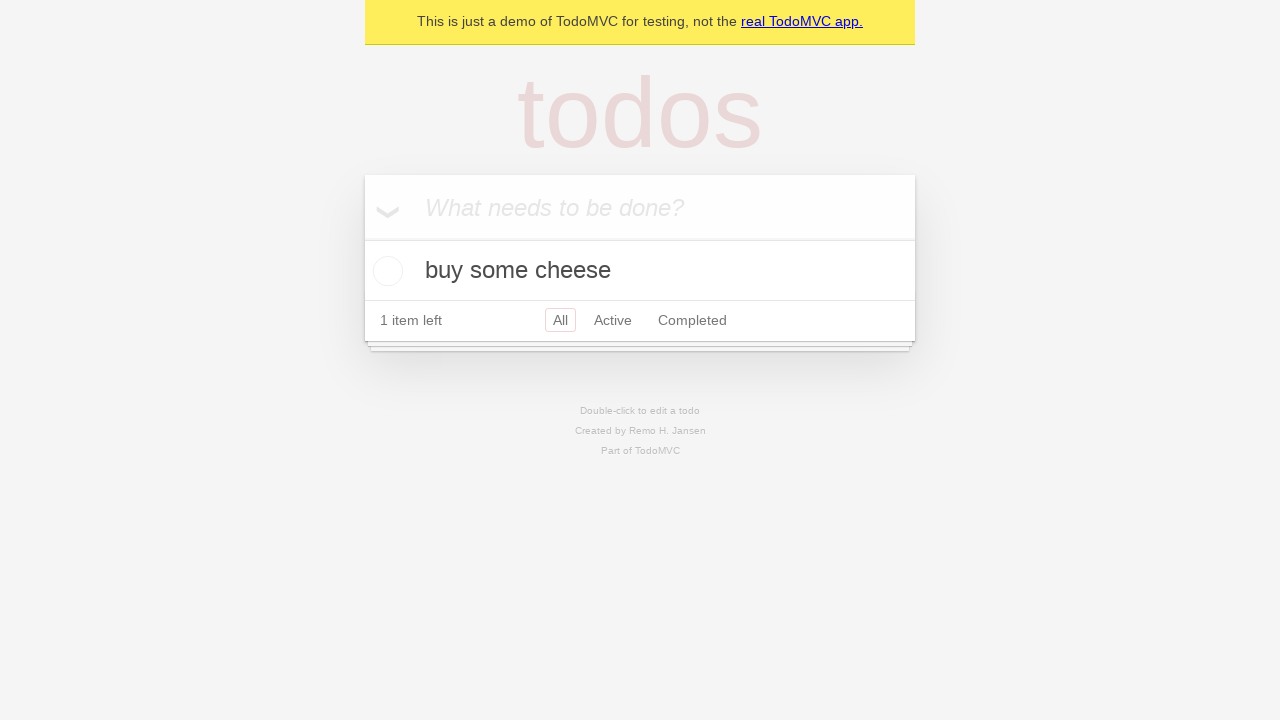

Filled todo input with 'feed the cat' on internal:attr=[placeholder="What needs to be done?"i]
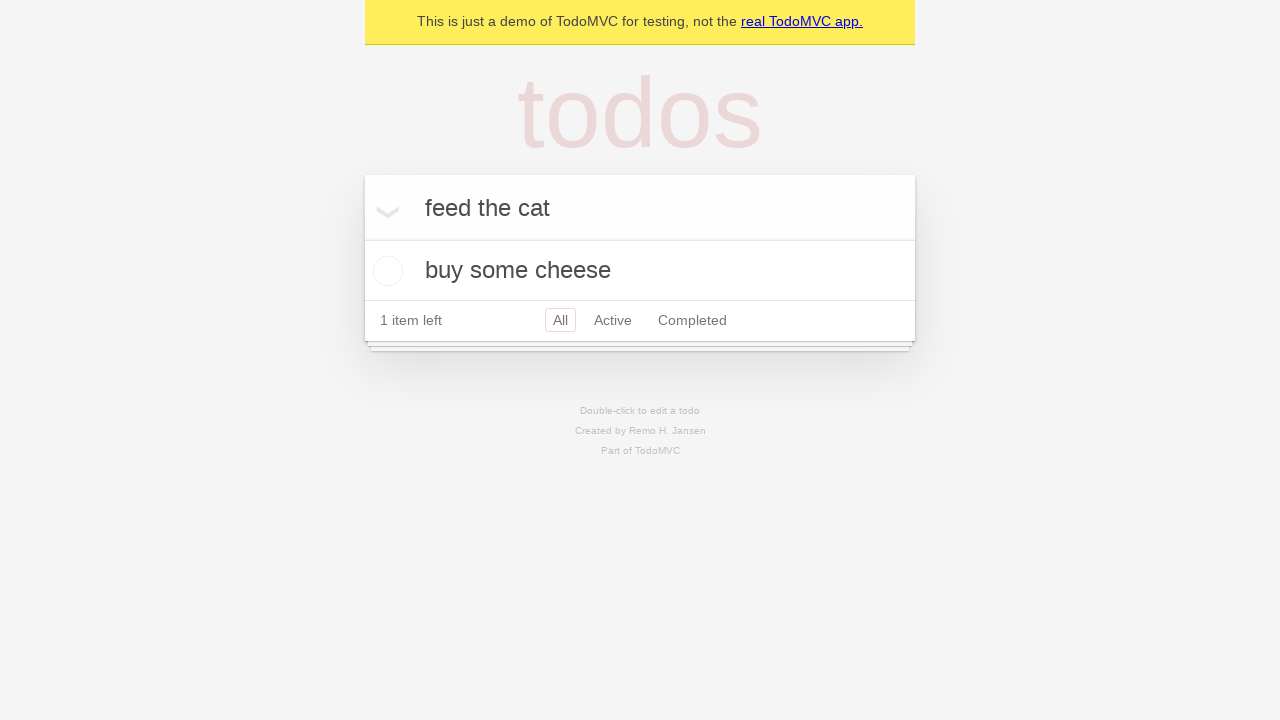

Pressed Enter to create second todo on internal:attr=[placeholder="What needs to be done?"i]
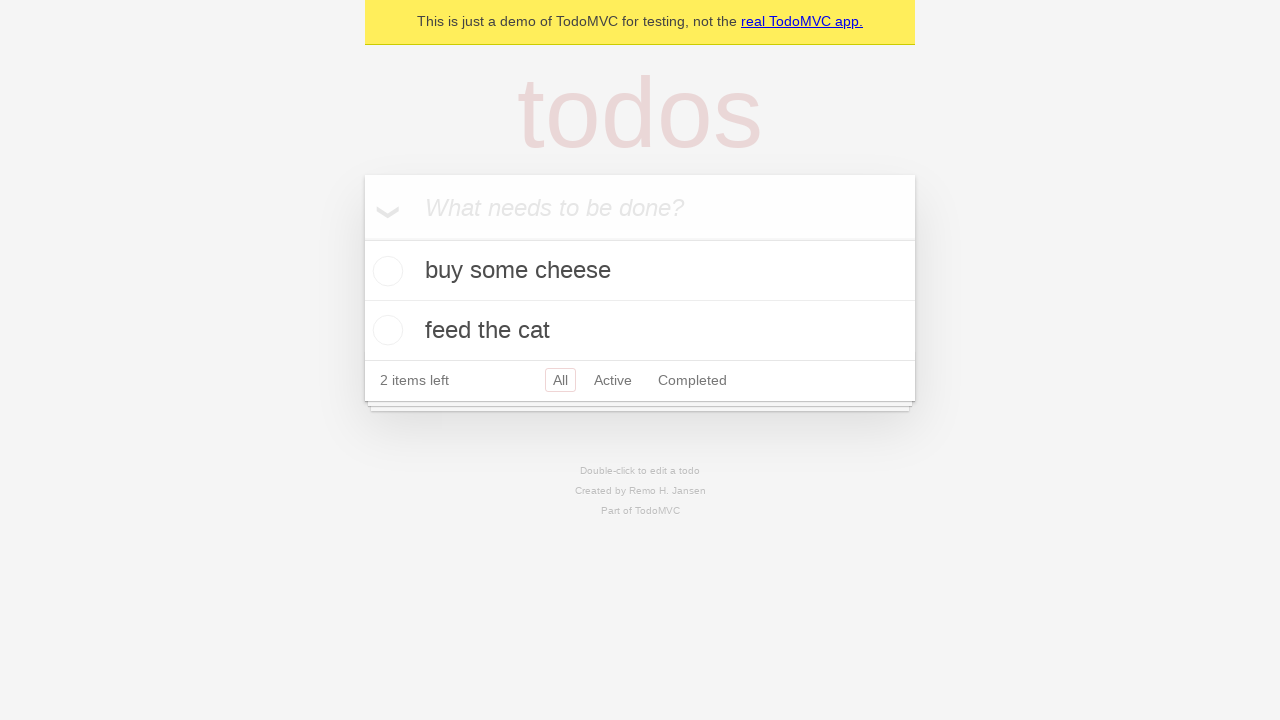

Filled todo input with 'book a doctors appointment' on internal:attr=[placeholder="What needs to be done?"i]
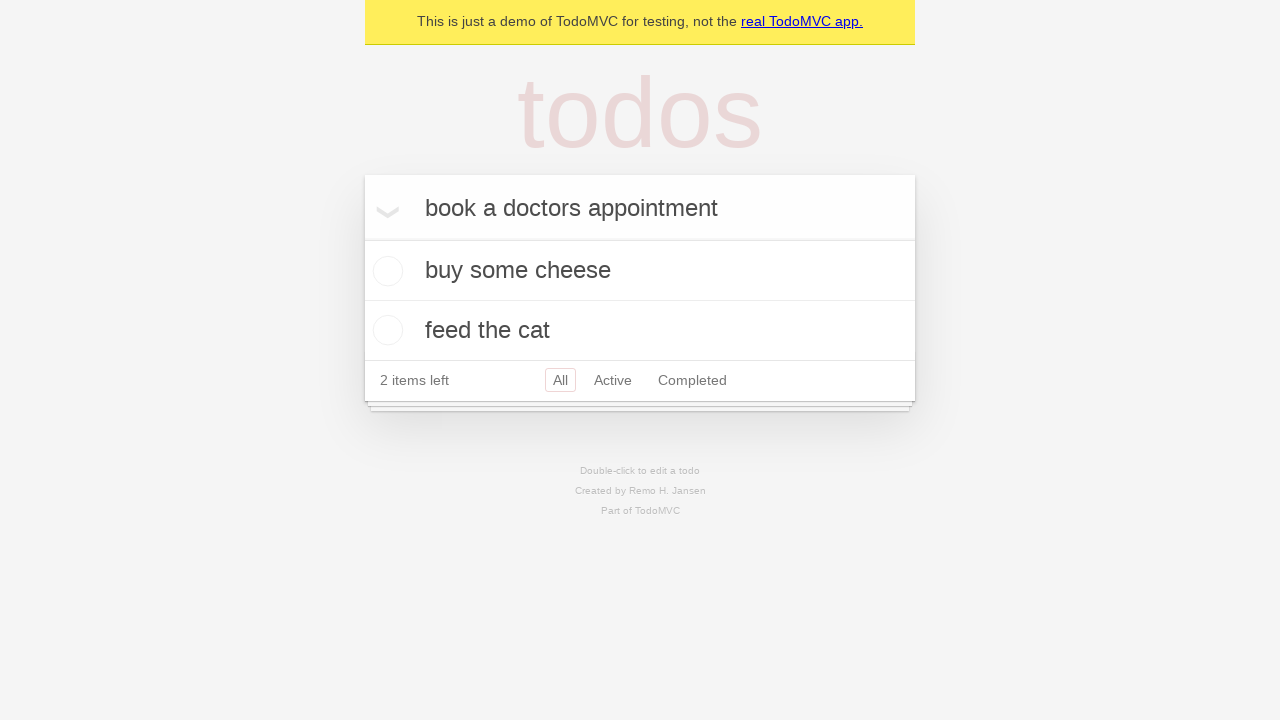

Pressed Enter to create third todo on internal:attr=[placeholder="What needs to be done?"i]
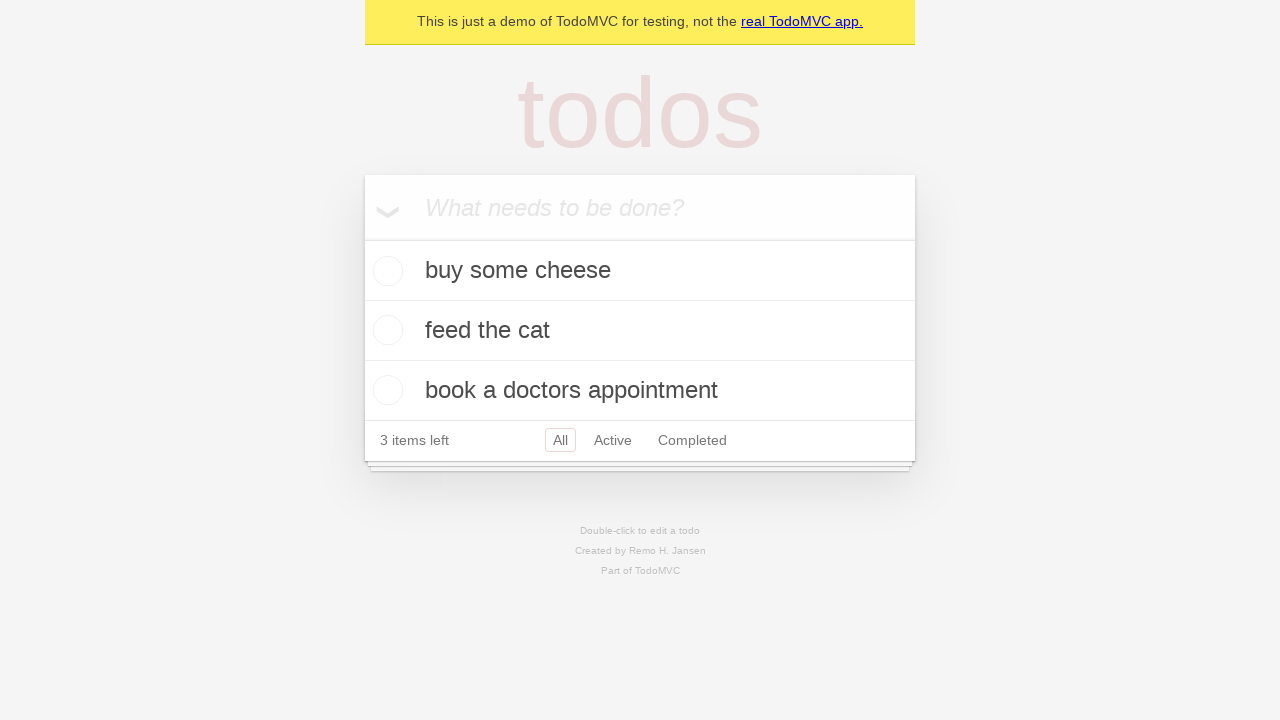

All three todos have been created and are visible
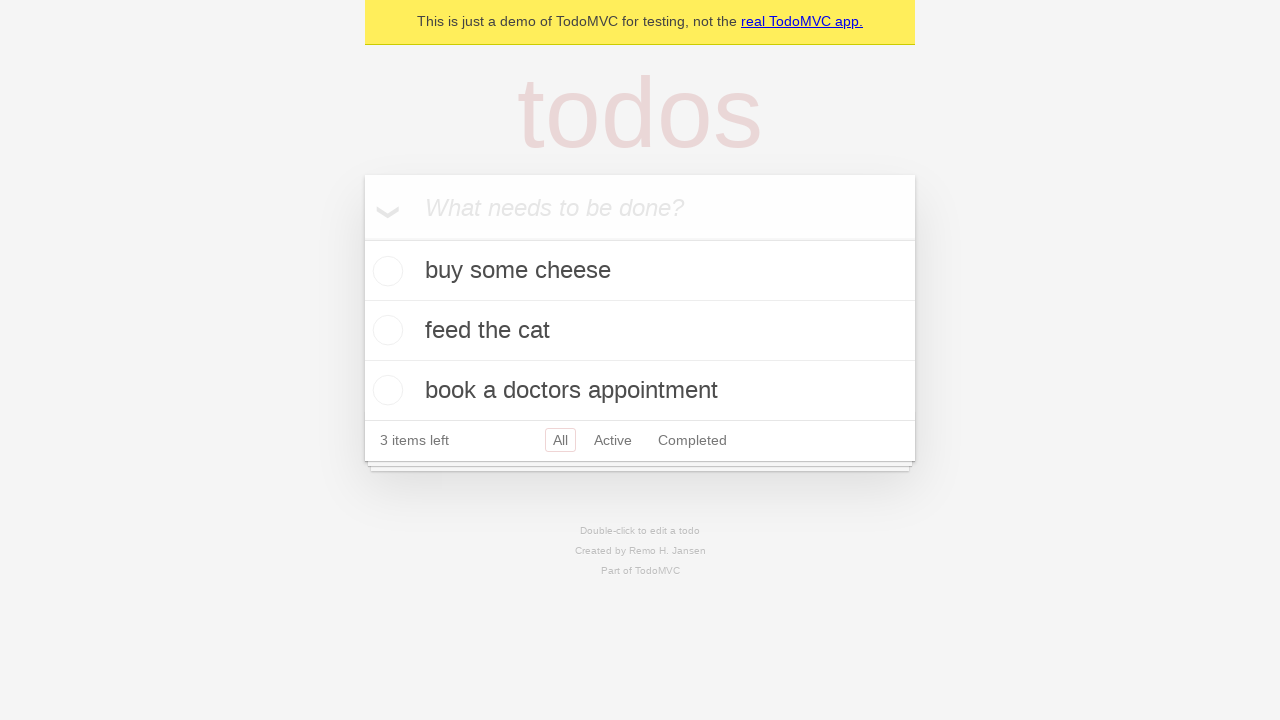

Located all todo items on the page
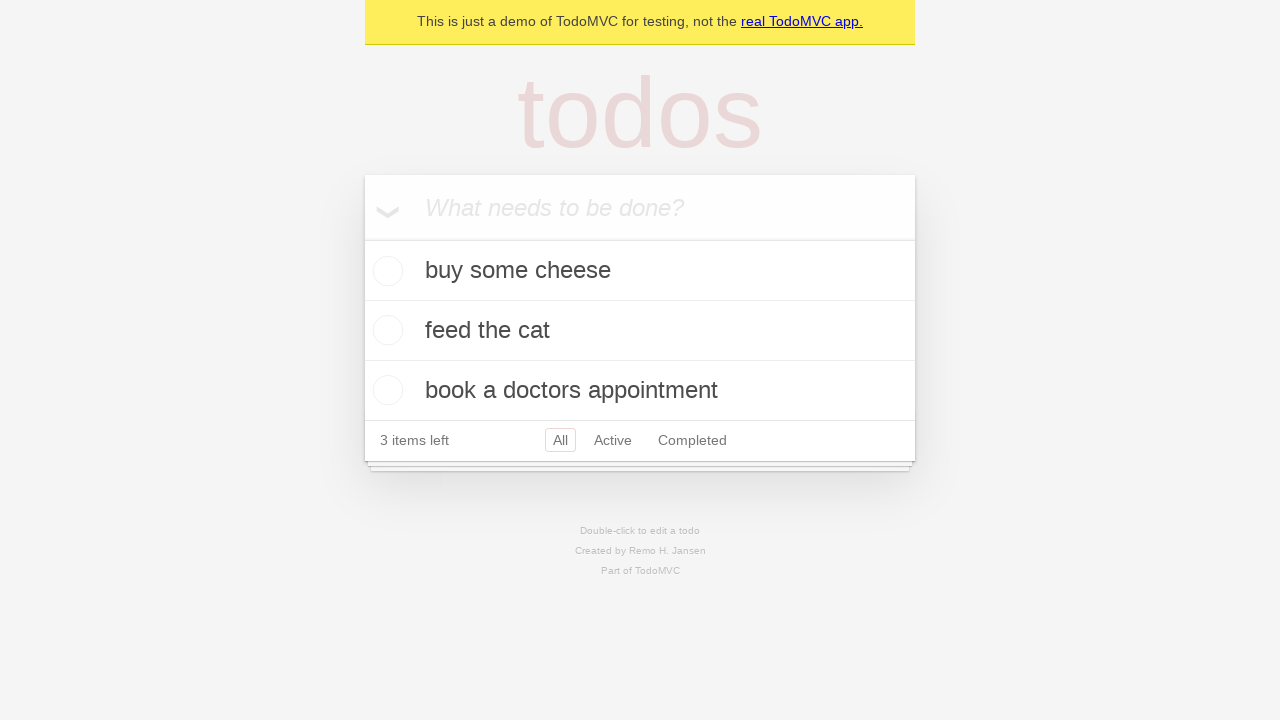

Checked the second todo item 'feed the cat' at (385, 330) on internal:testid=[data-testid="todo-item"s] >> nth=1 >> internal:role=checkbox
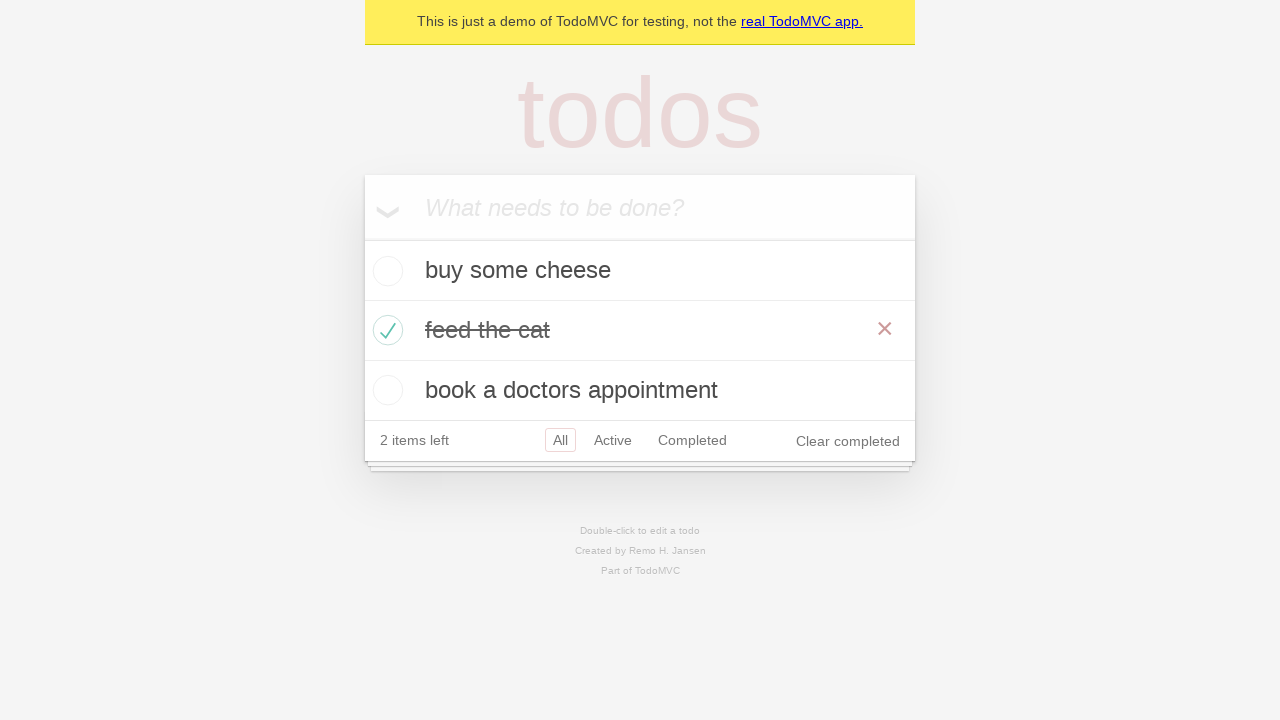

Clicked the 'Clear completed' button at (848, 441) on internal:role=button[name="Clear completed"i]
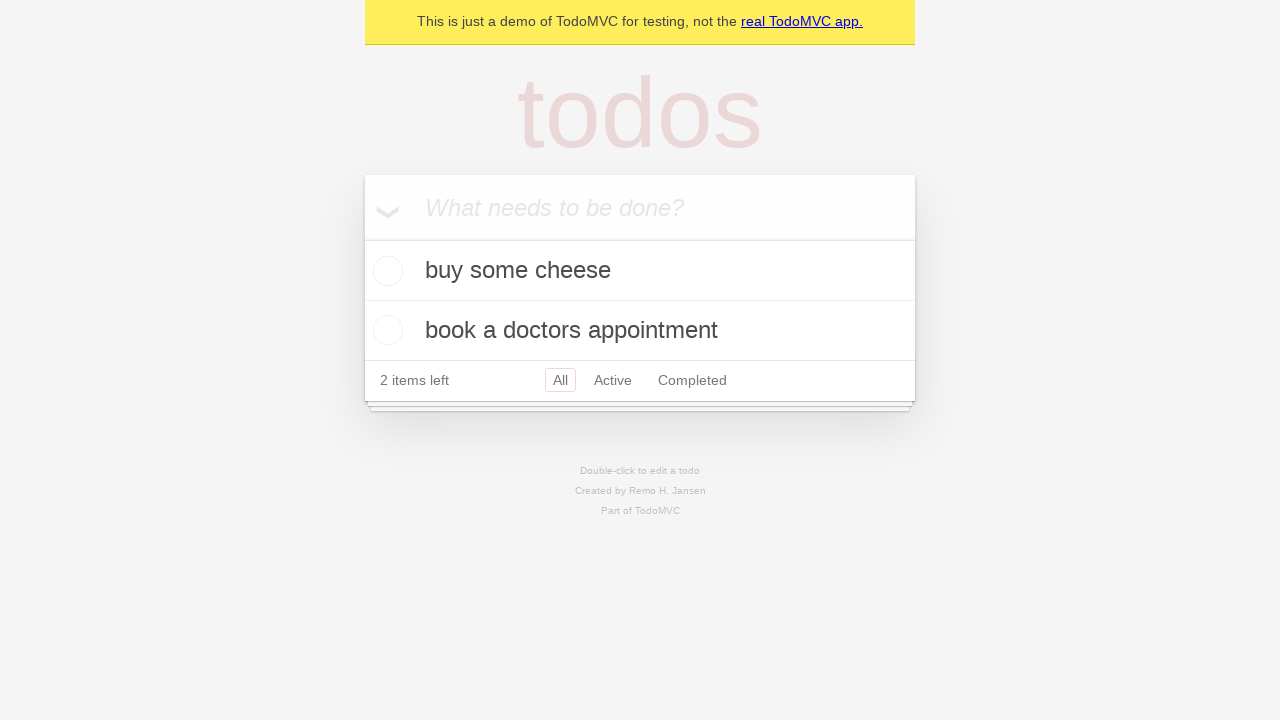

Completed todo was removed, 2 todos remaining
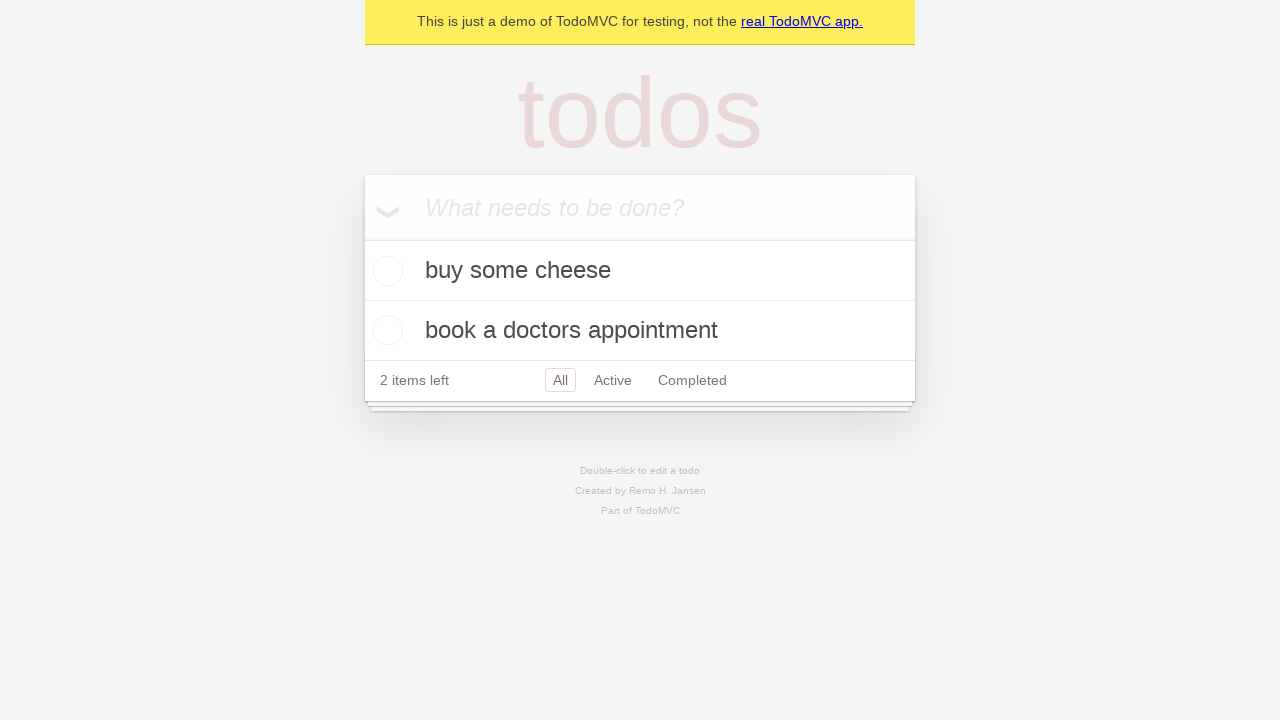

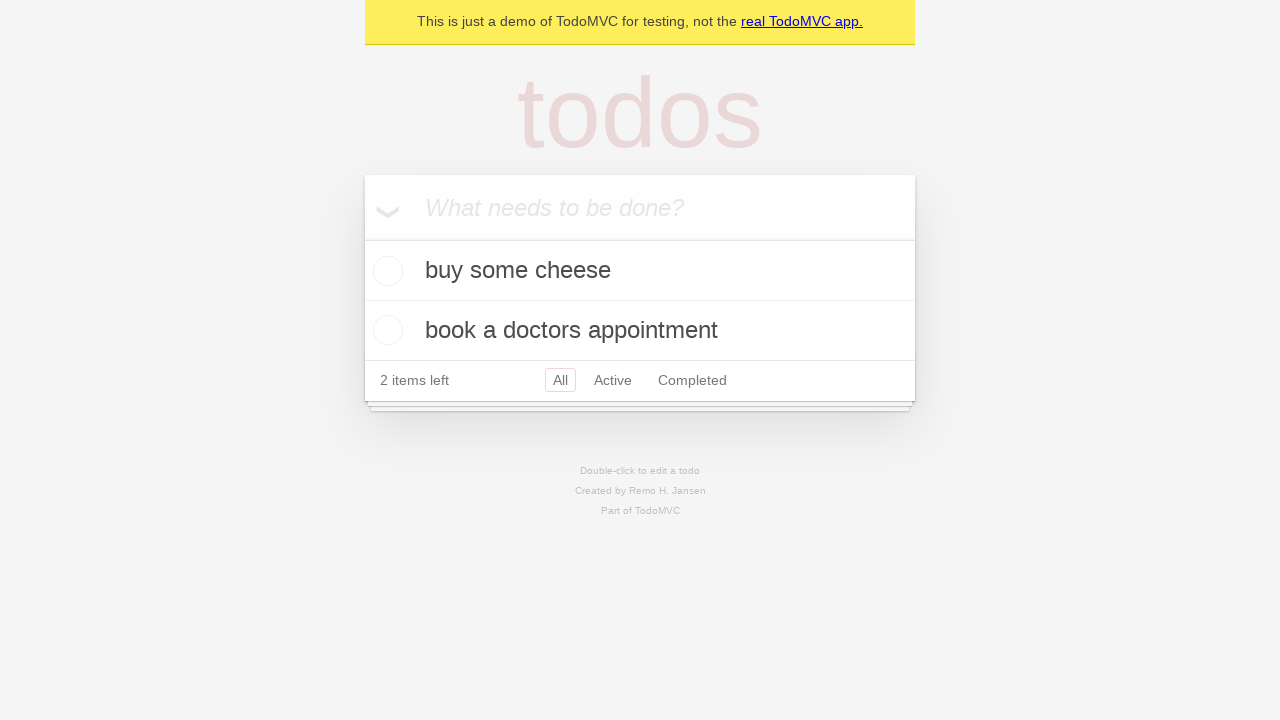